Navigates to an automation practice page and verifies that a specific link element (broken link) is present and accessible on the page.

Starting URL: https://rahulshettyacademy.com/AutomationPractice/

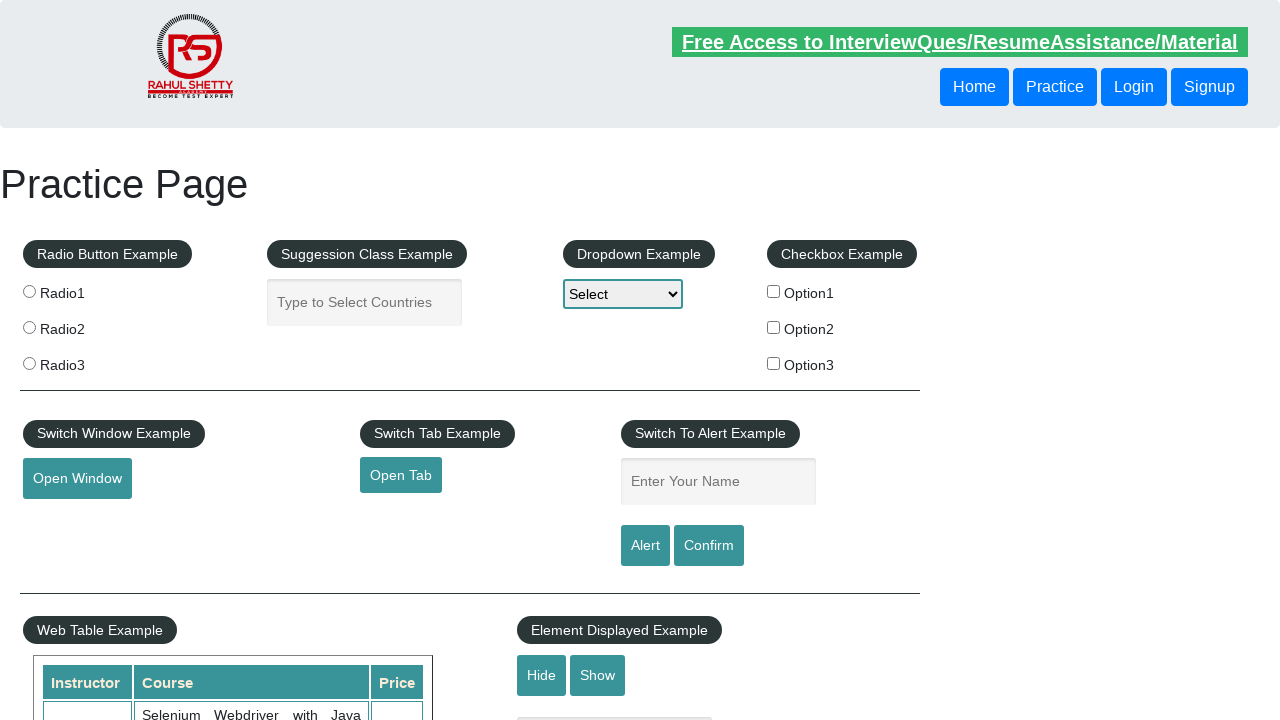

Navigated to automation practice page
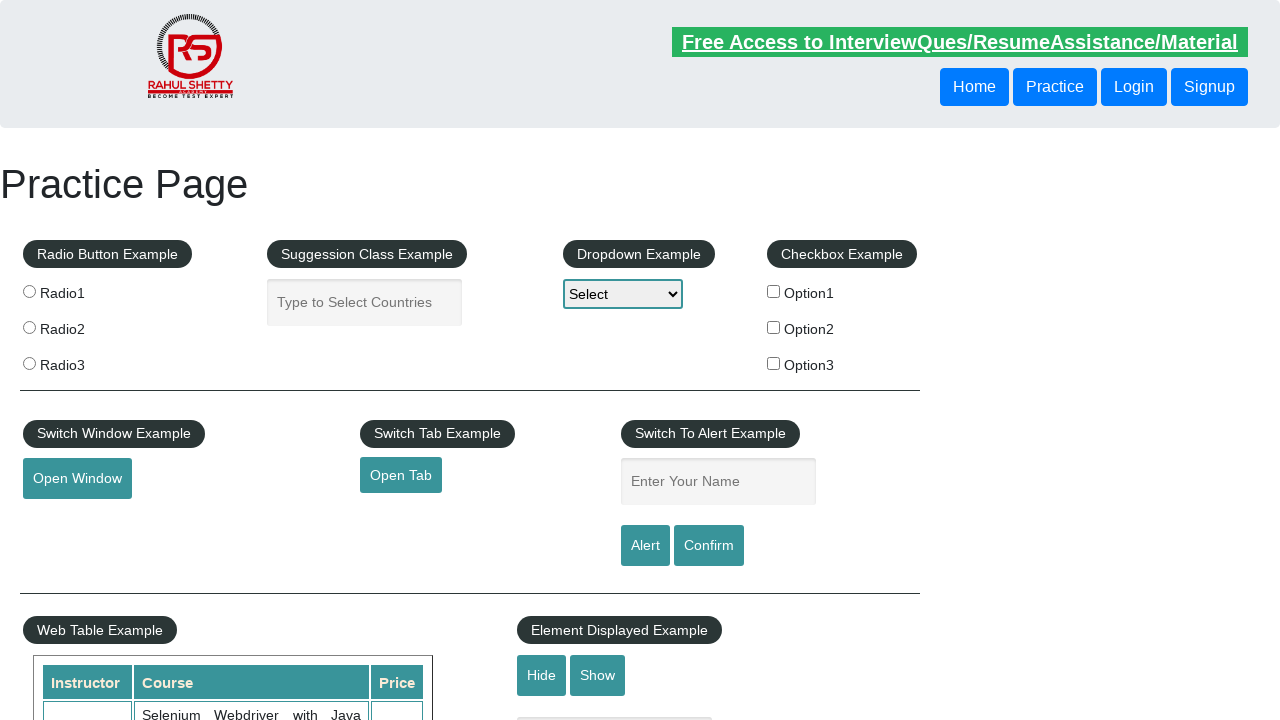

Located broken link element with href containing 'brokenlink'
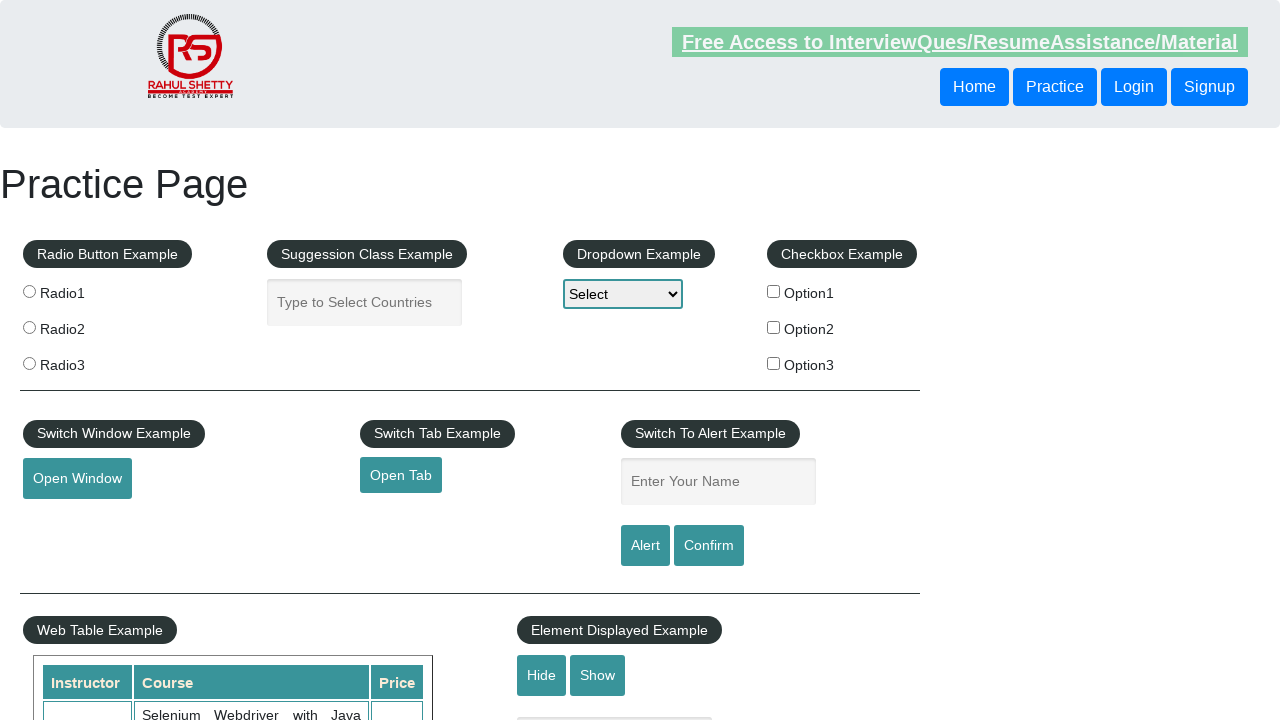

Broken link element is visible and accessible
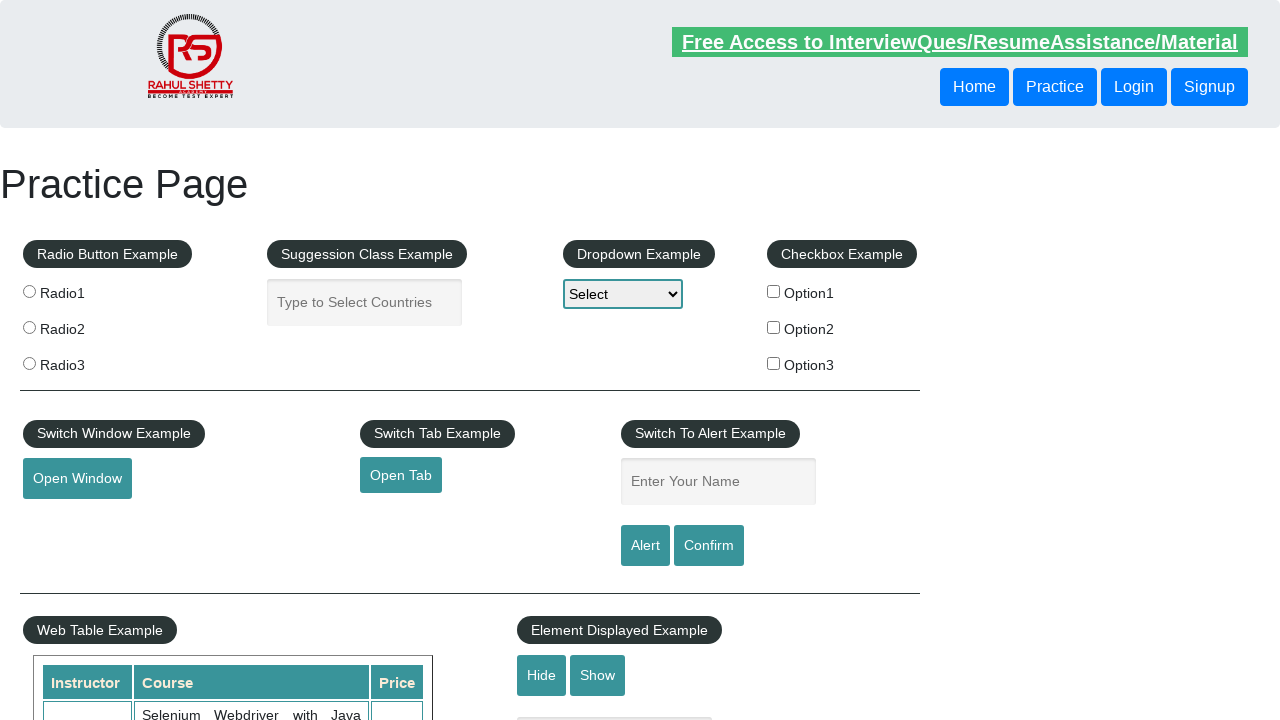

Retrieved href attribute value: https://rahulshettyacademy.com/brokenlink
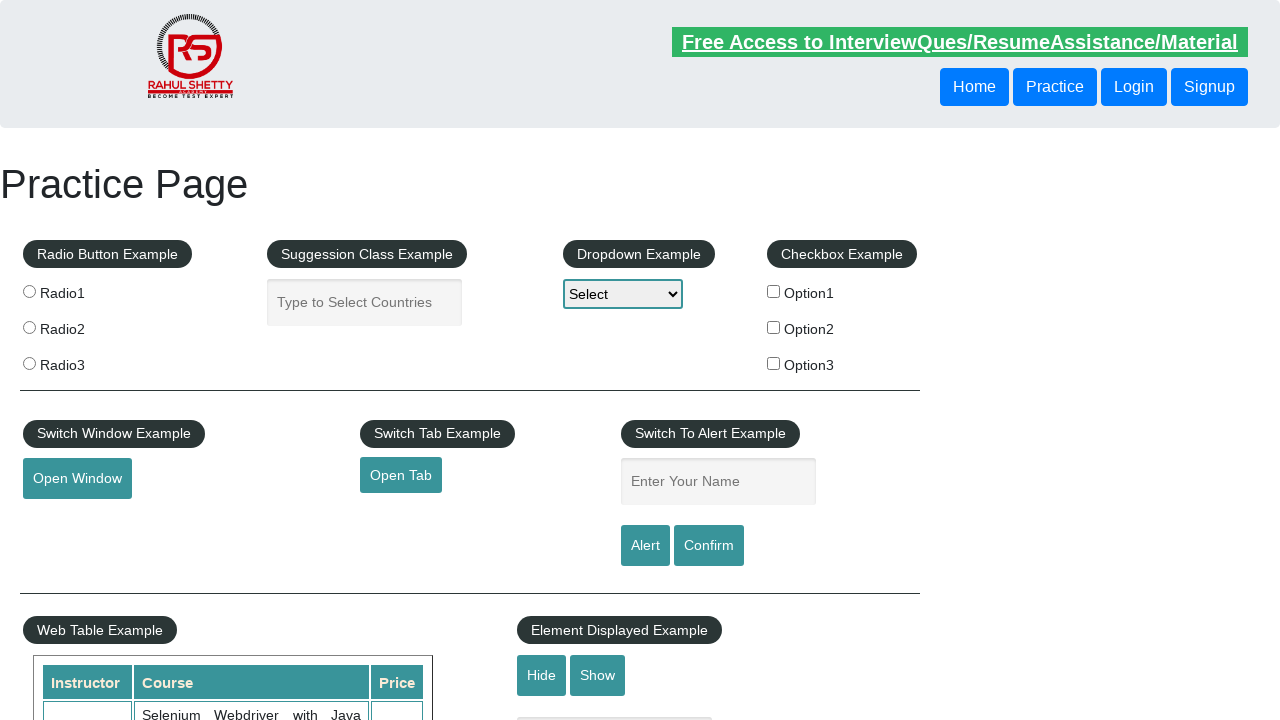

Clicked the broken link to test its behavior at (473, 520) on a[href*='brokenlink']
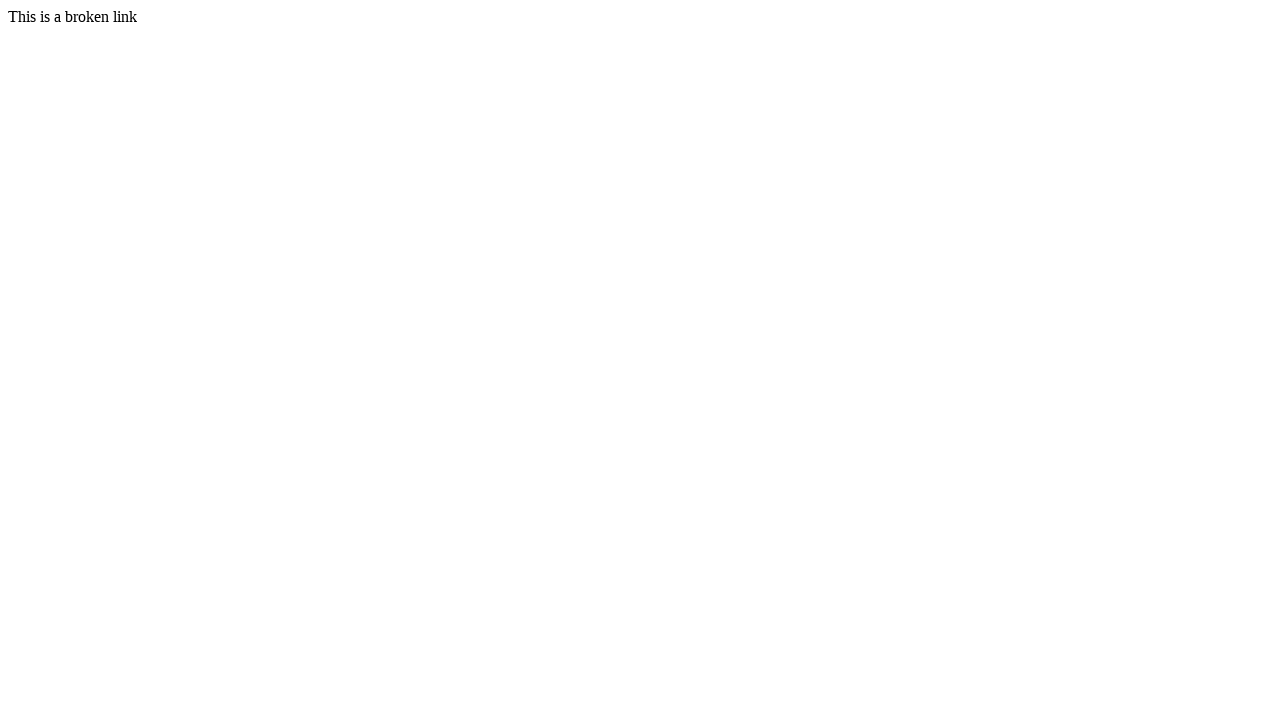

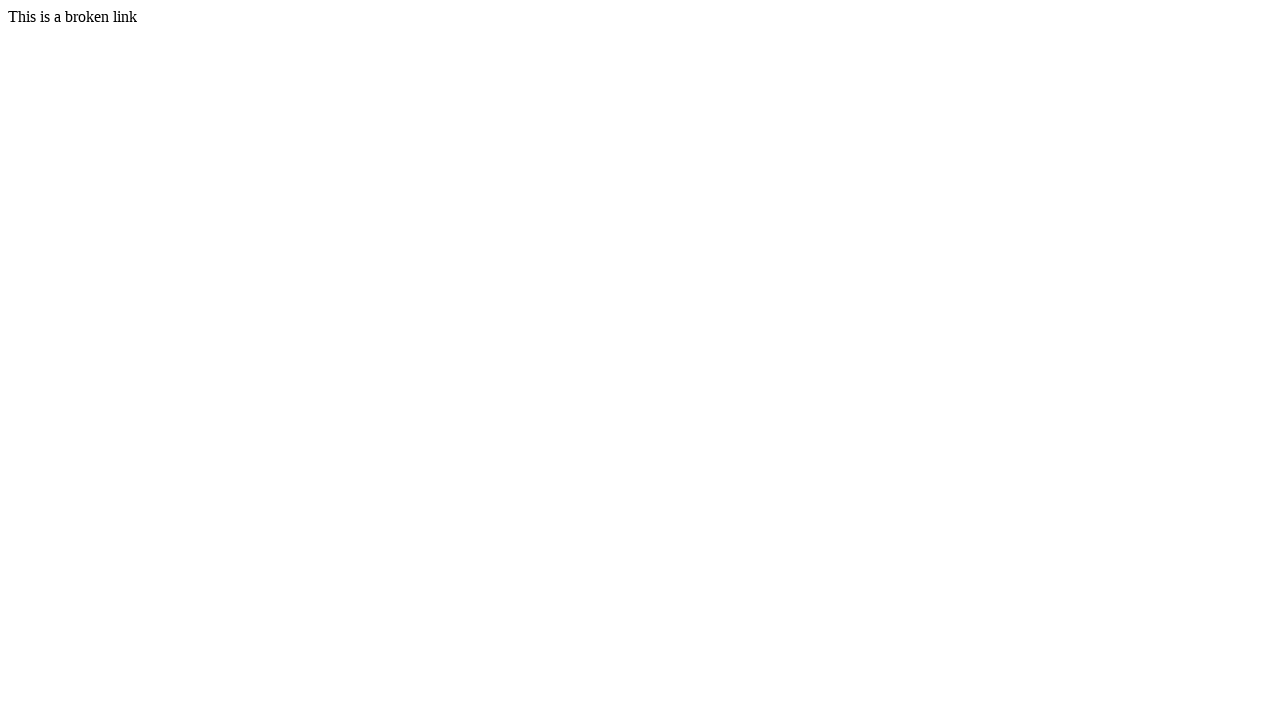